Tests drag and drop using click and hold method by clicking, holding, moving to target, and releasing on the jQuery UI demo page

Starting URL: http://jqueryui.com/droppable/

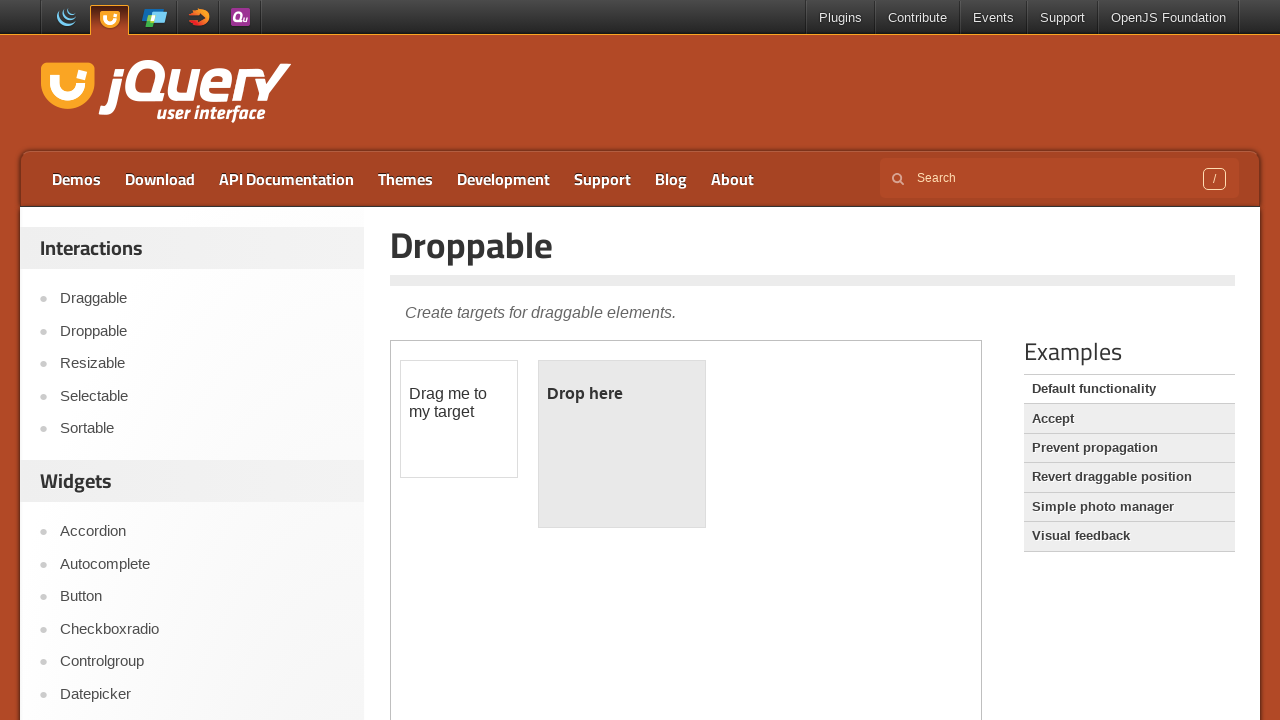

Located the demo iframe
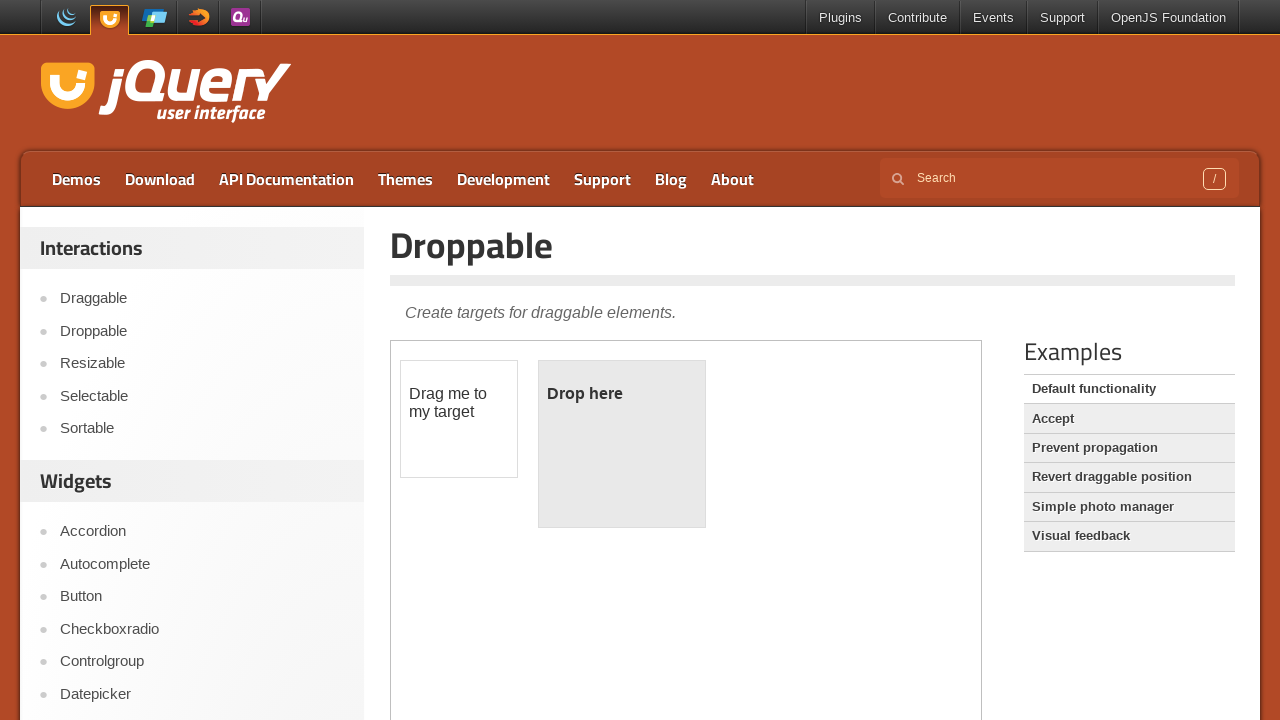

Located the draggable element
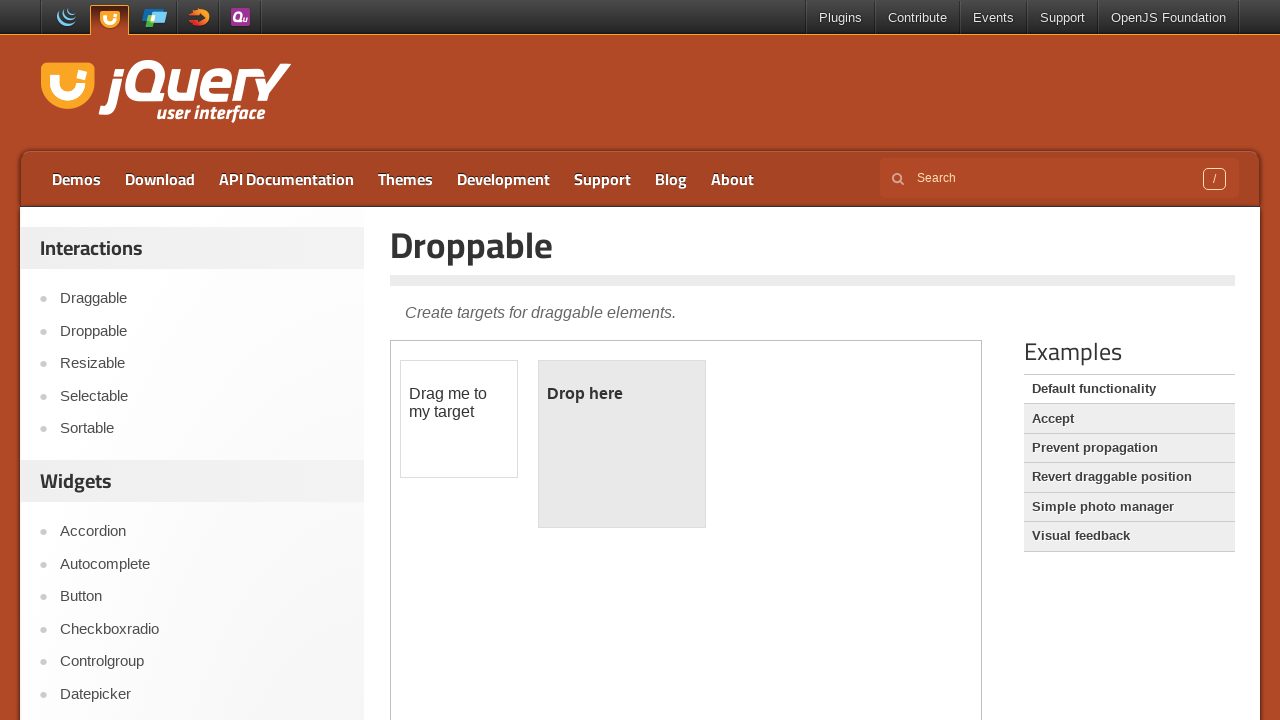

Located the droppable target element
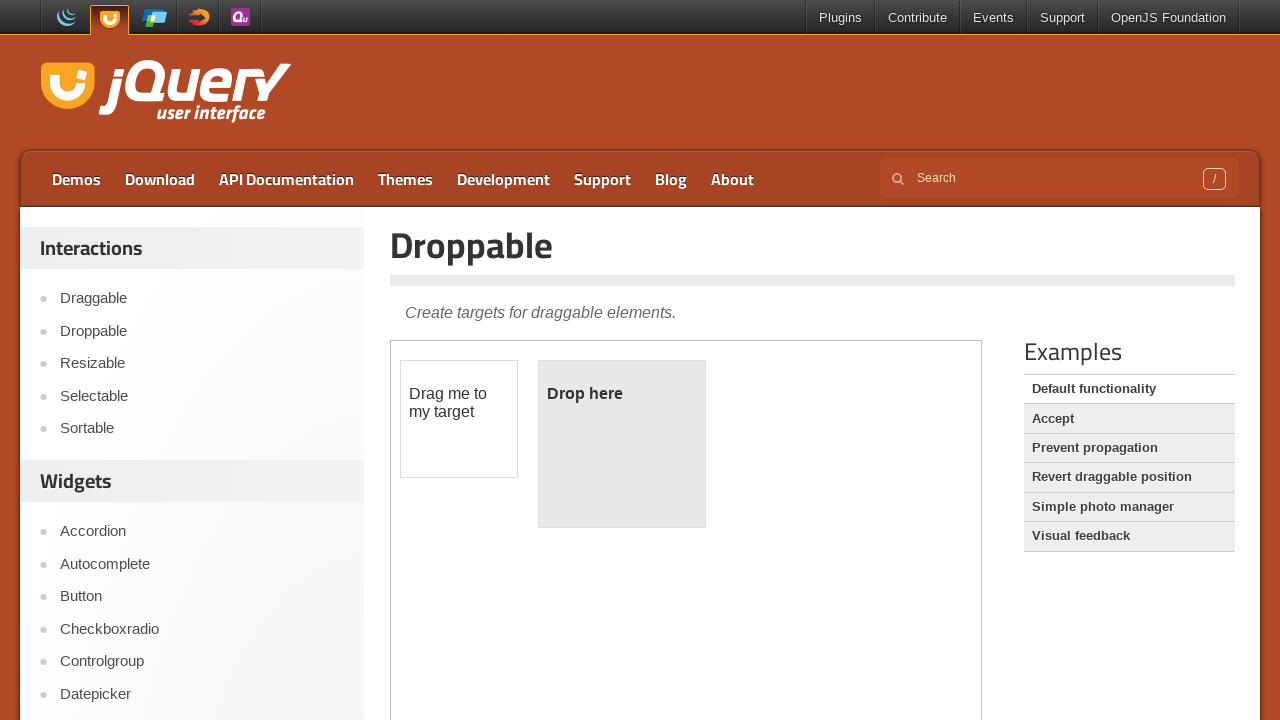

Performed drag and drop from draggable to droppable element at (622, 444)
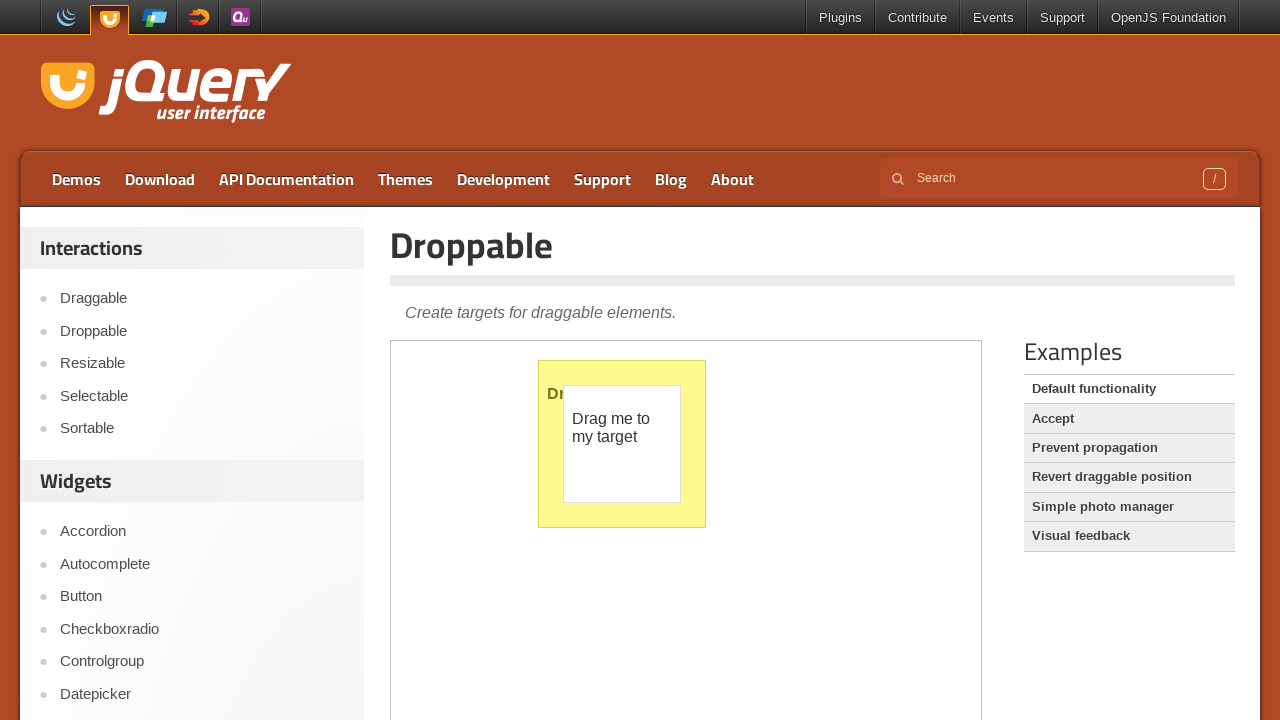

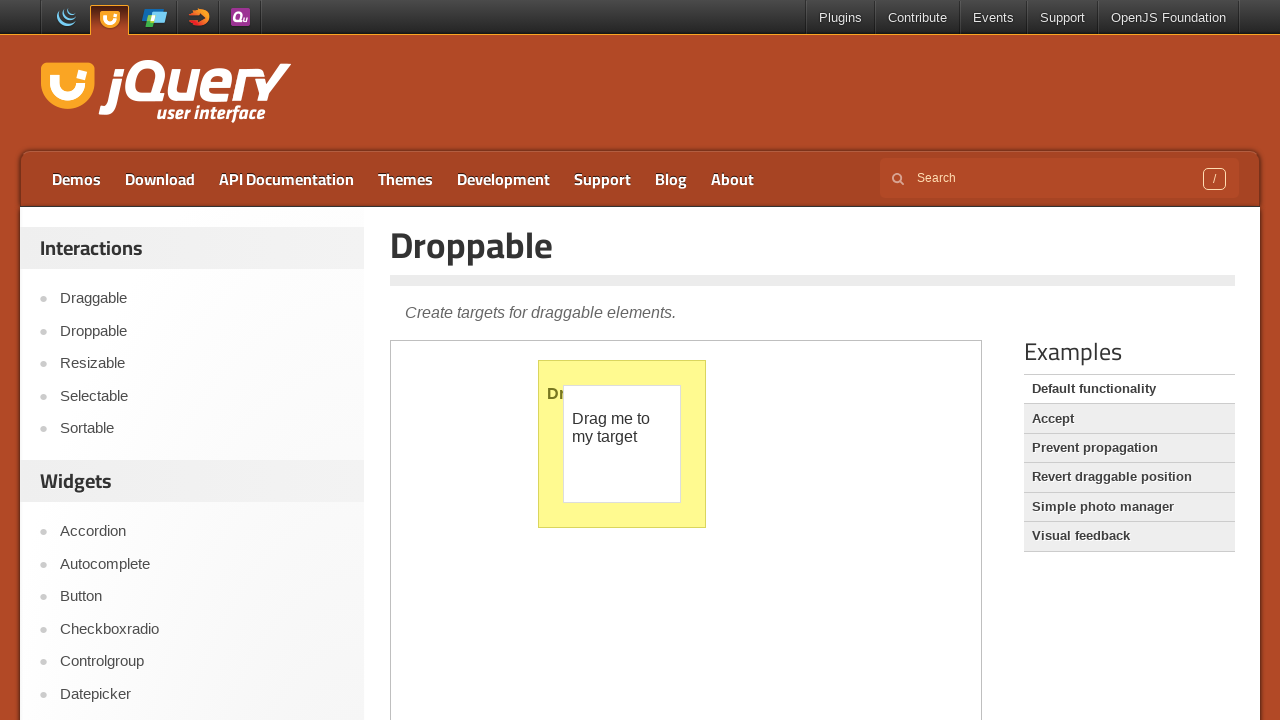